Navigates to the Nested Frames page and switches between frames to interact with frame content

Starting URL: https://the-internet.herokuapp.com/

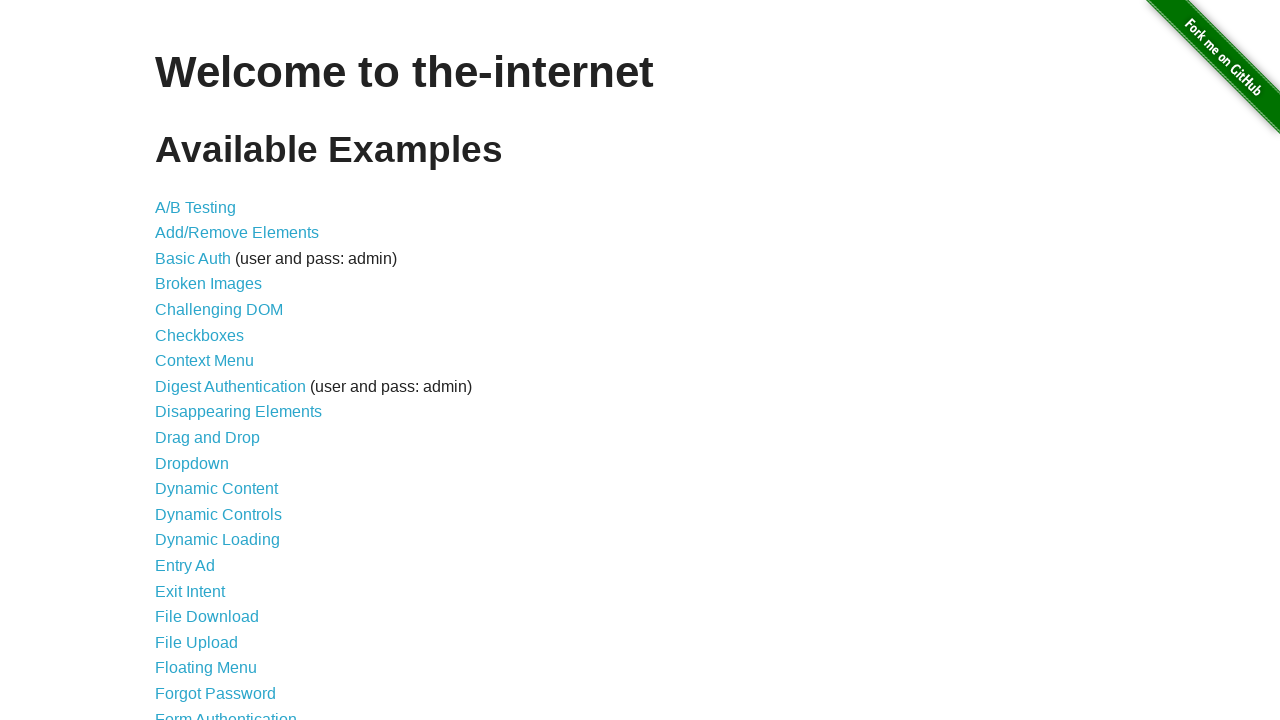

Clicked on Nested Frames link at (210, 395) on a[href='/nested_frames']
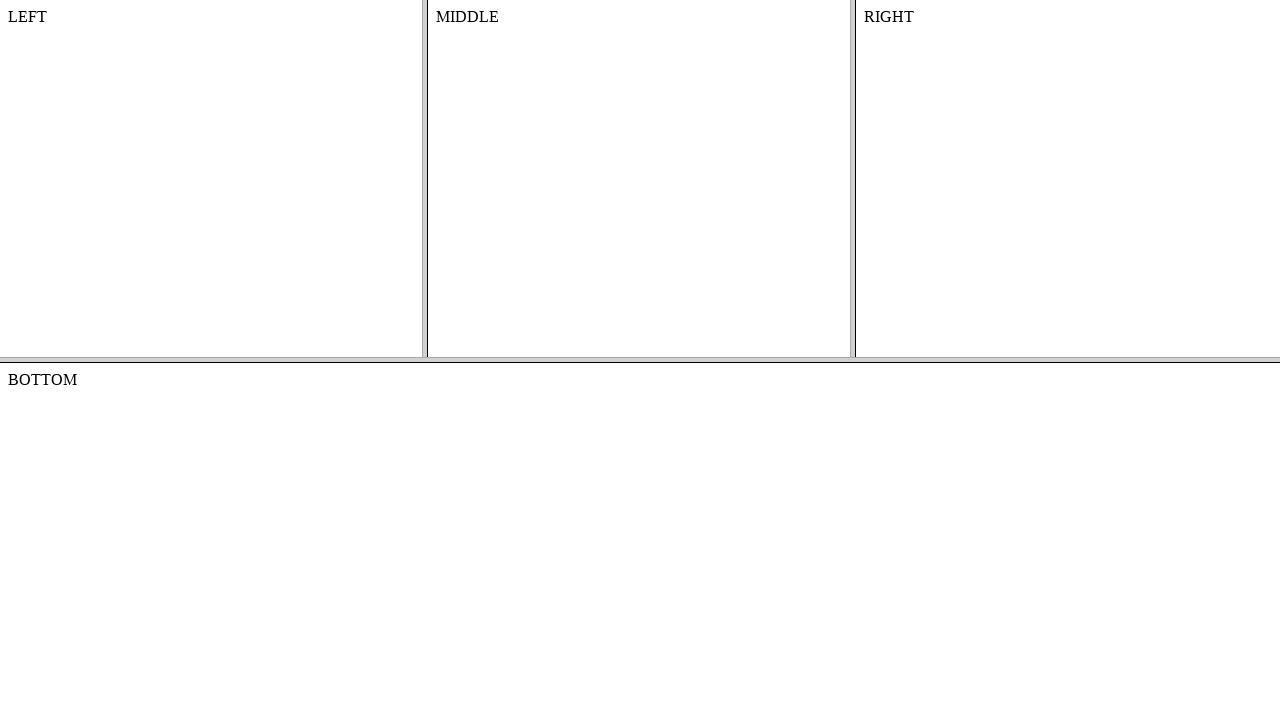

Waited for page to reach networkidle state
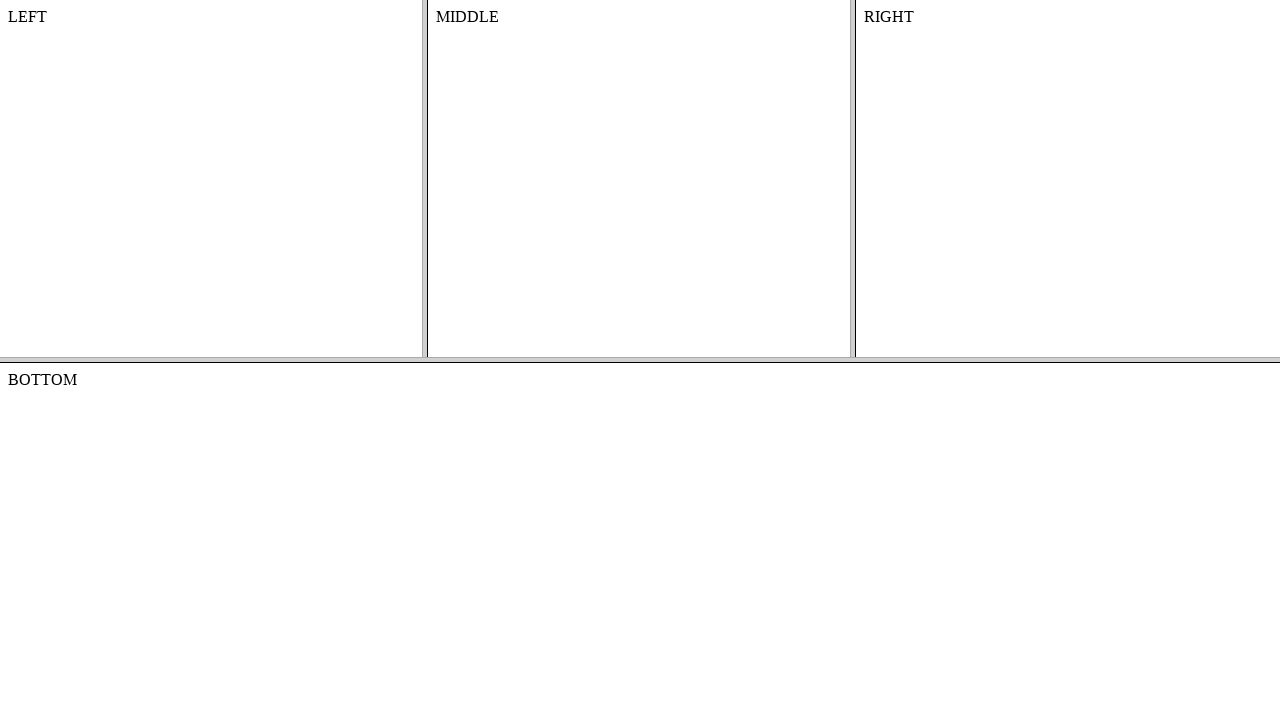

Located the top frame (frame-top)
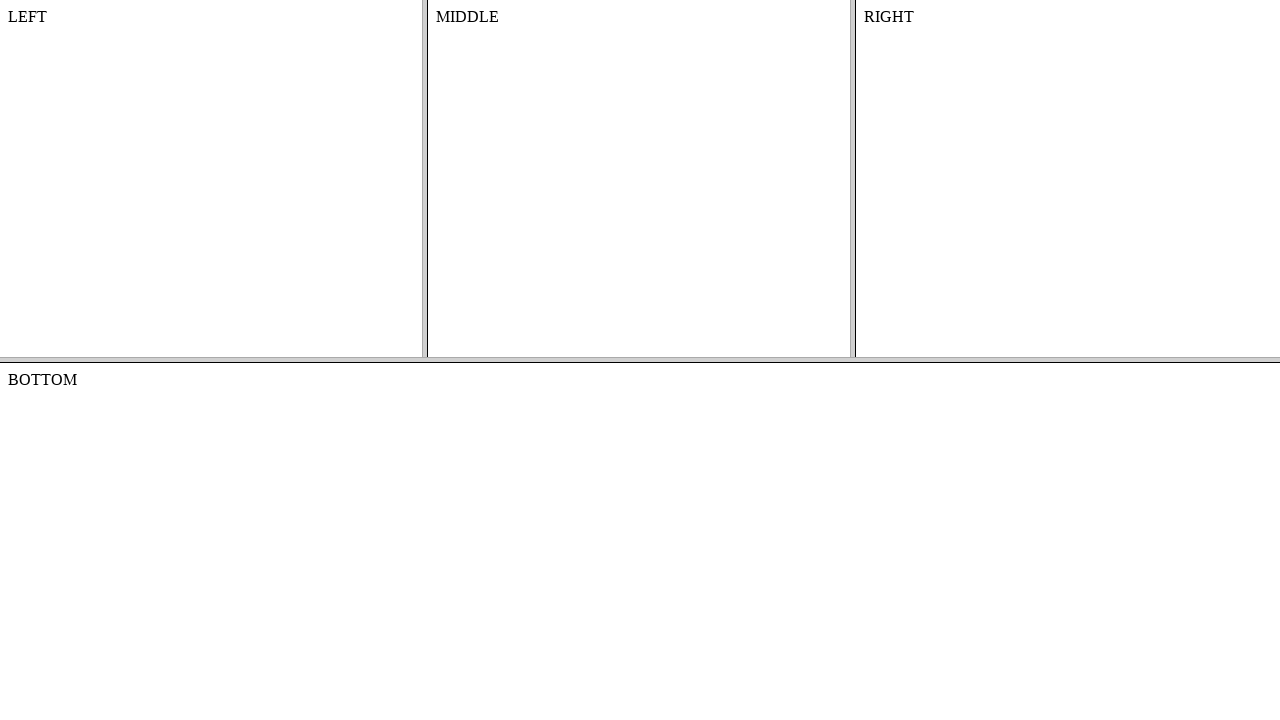

Located the middle frame (frame-middle) within the top frame
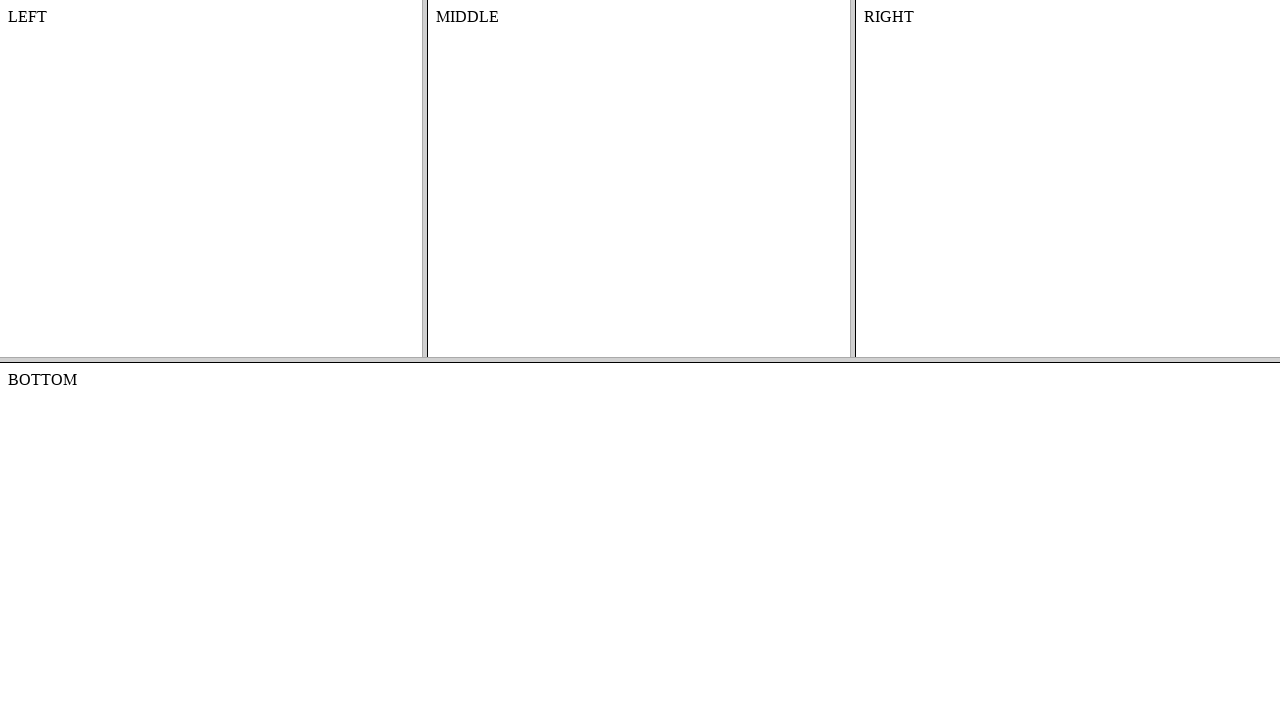

Located the content element (#content) in the middle frame
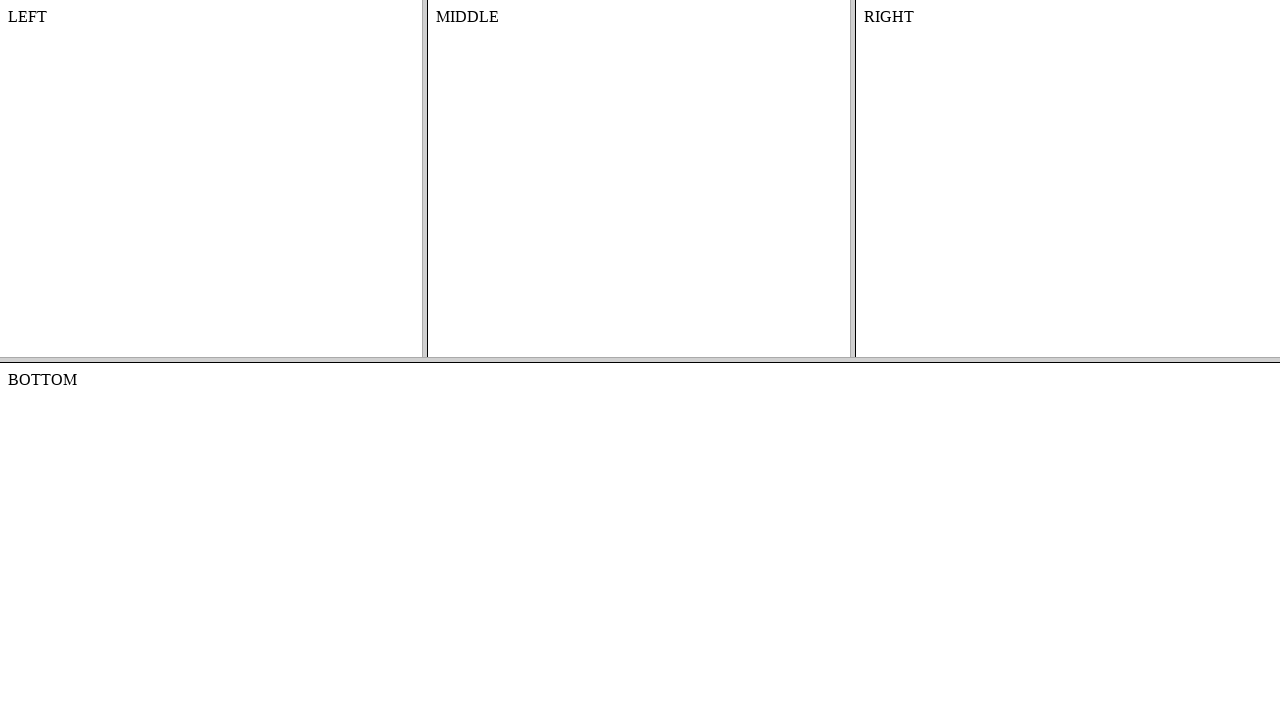

Retrieved and printed text content from the middle frame
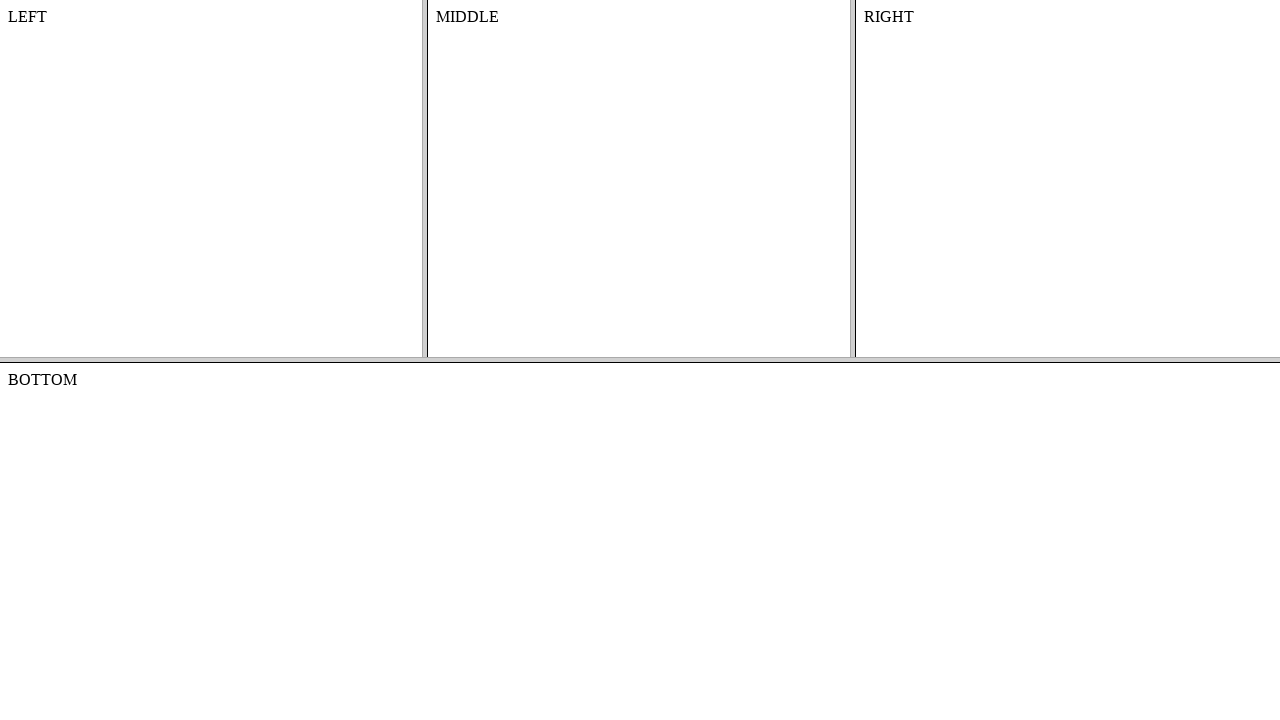

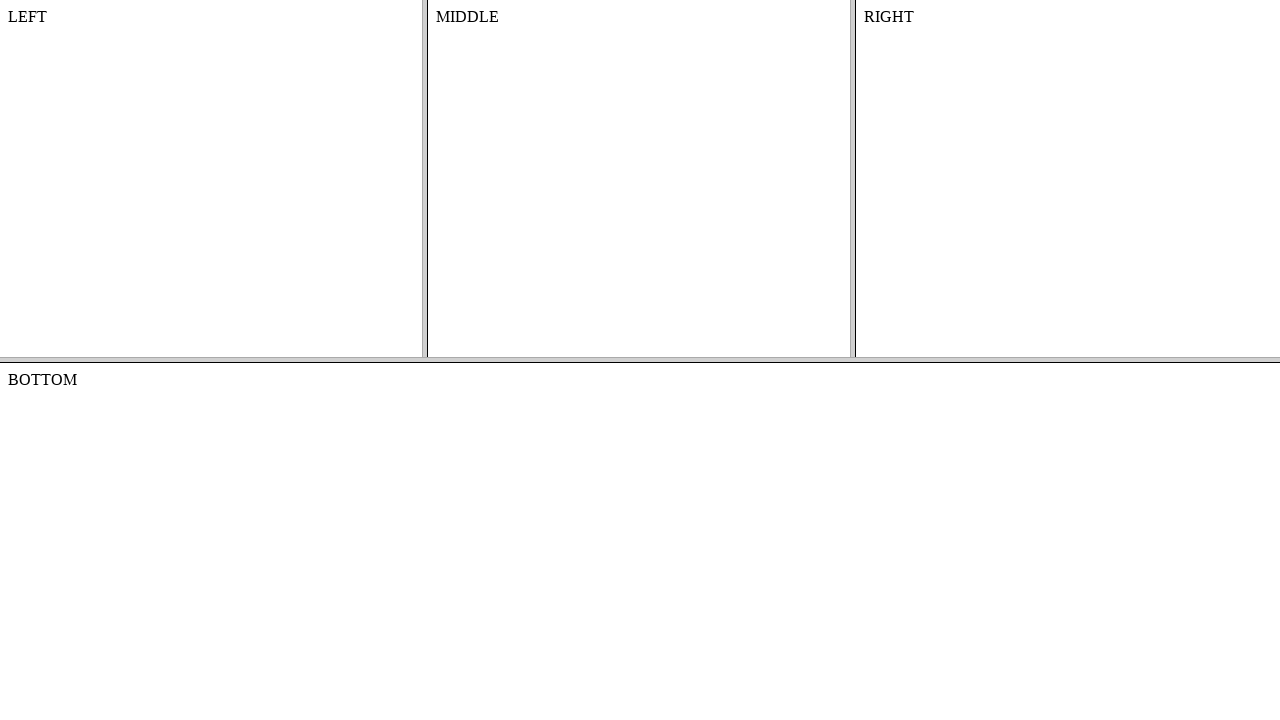